Tests the search functionality by entering a search term, submitting the search, and interacting with search filters

Starting URL: https://www.redmine.org/

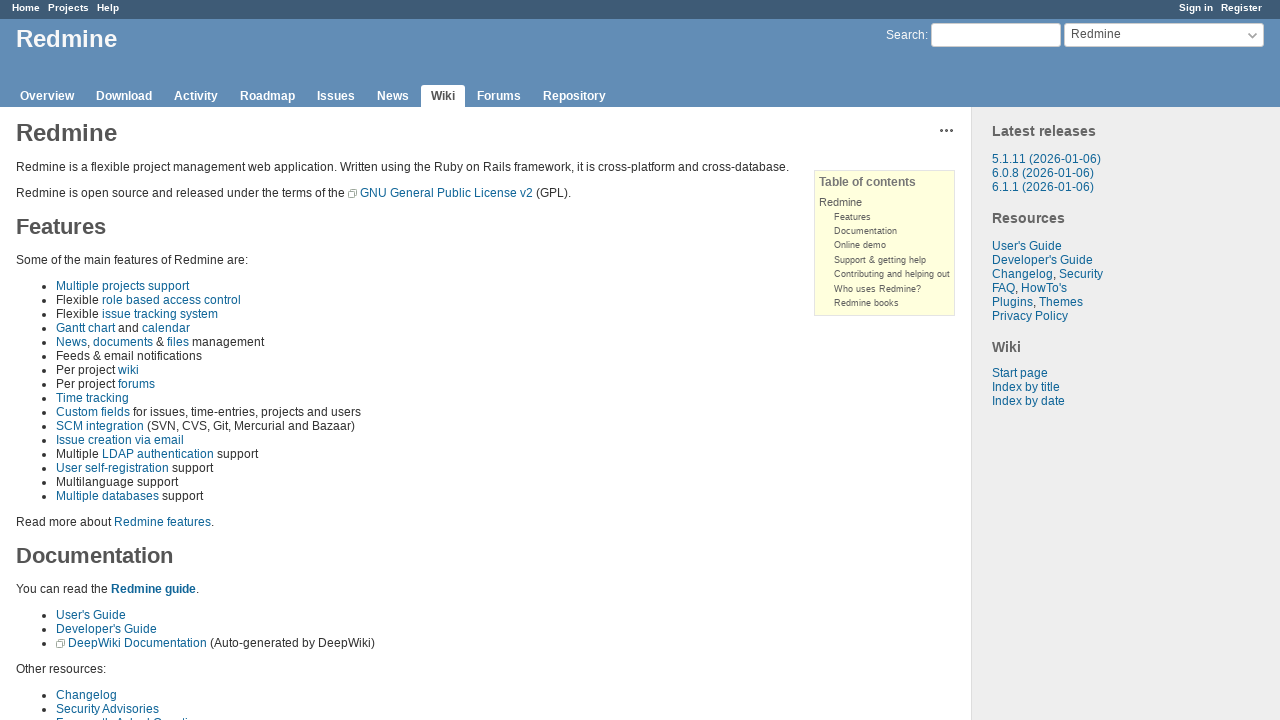

Filled search input with 'dynamic' on input#q
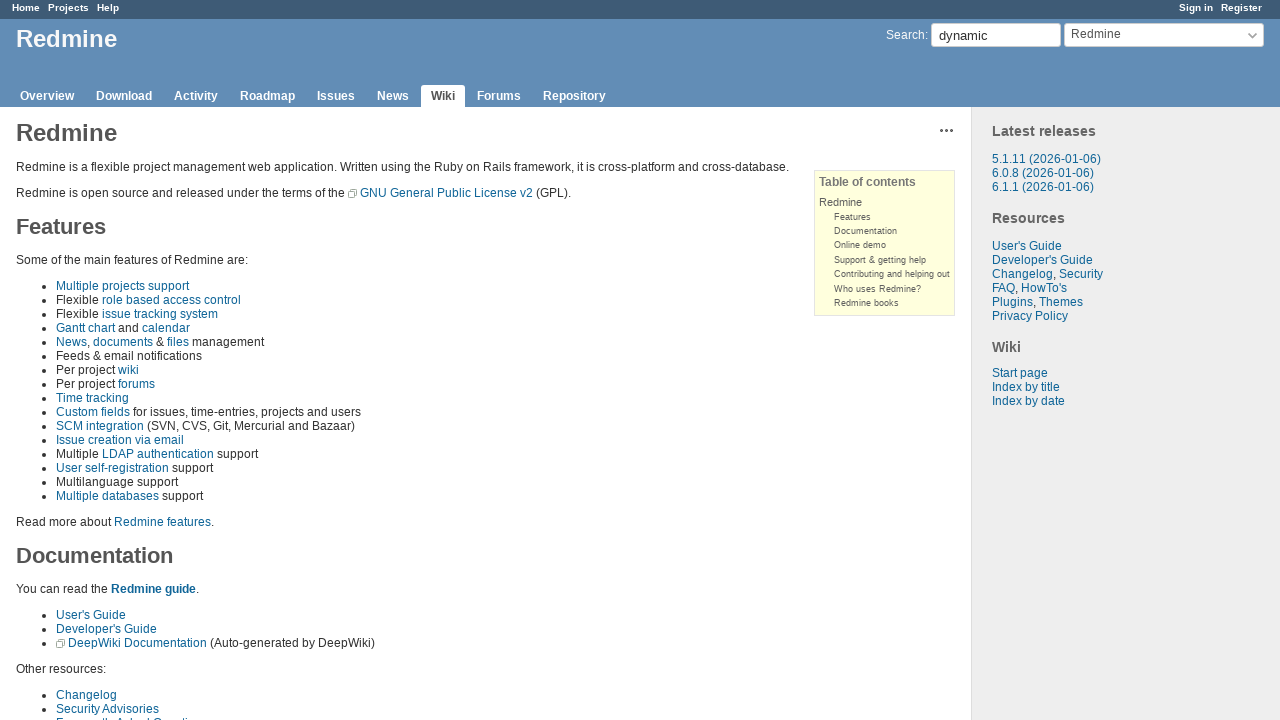

Pressed Enter to submit search
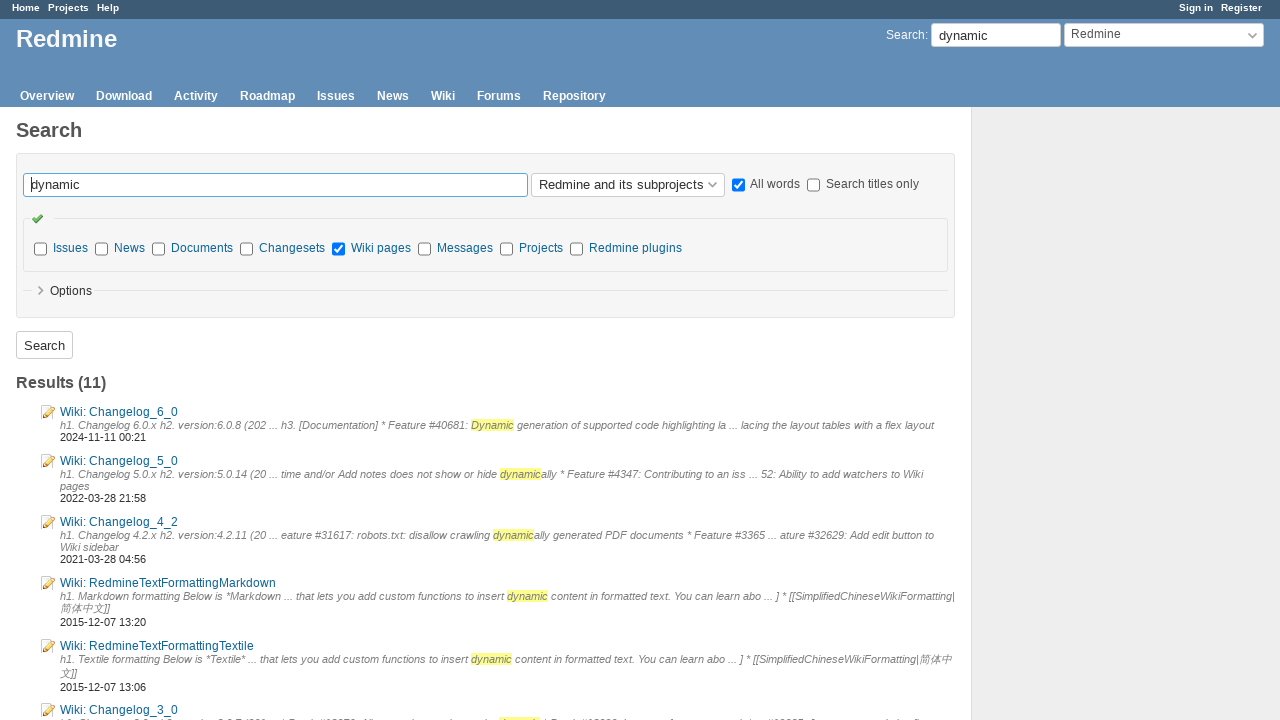

Search results page loaded with filter checkboxes
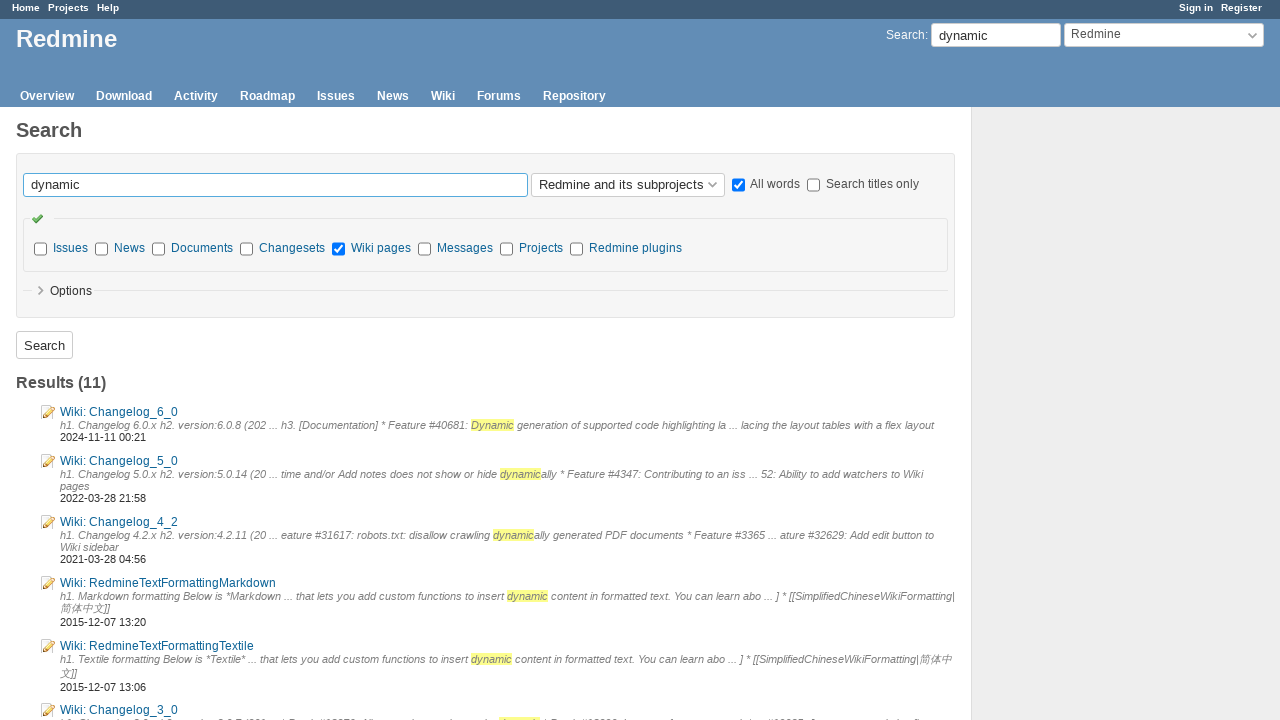

Clicked on a search filter checkbox at (738, 185) on input[type='checkbox']
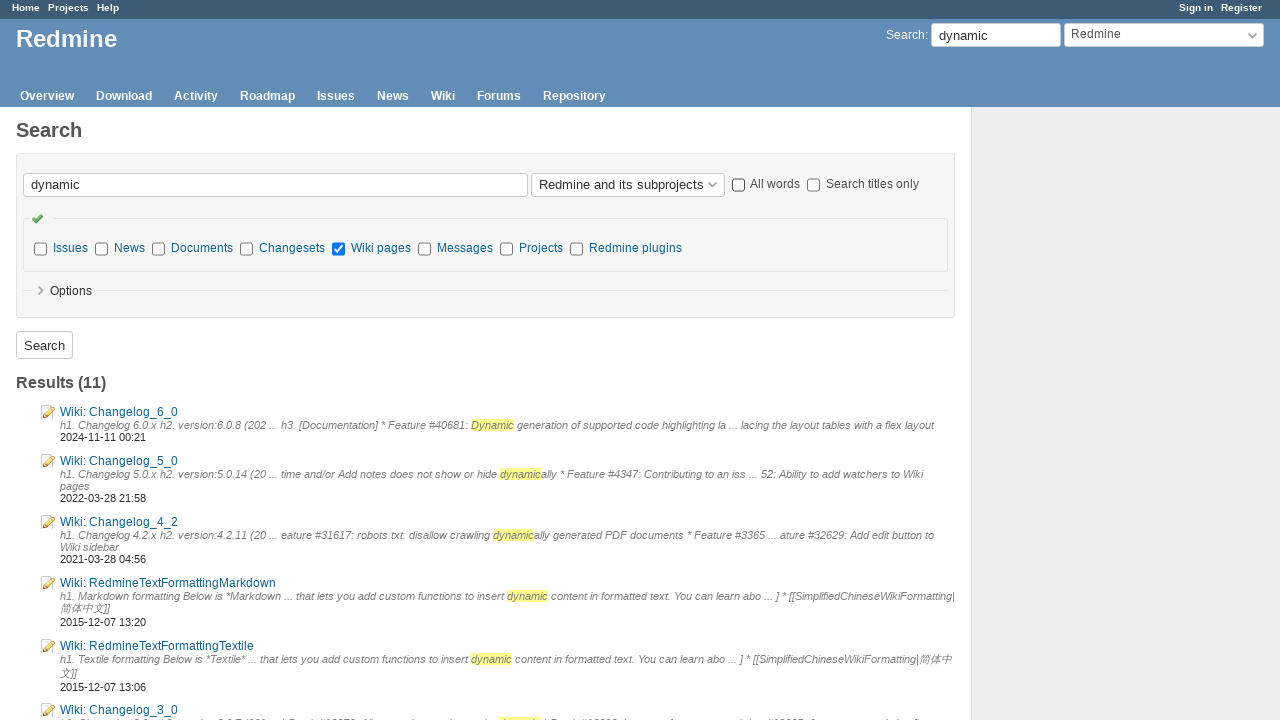

Clicked the submit button to apply search filters at (44, 345) on input[type='submit']
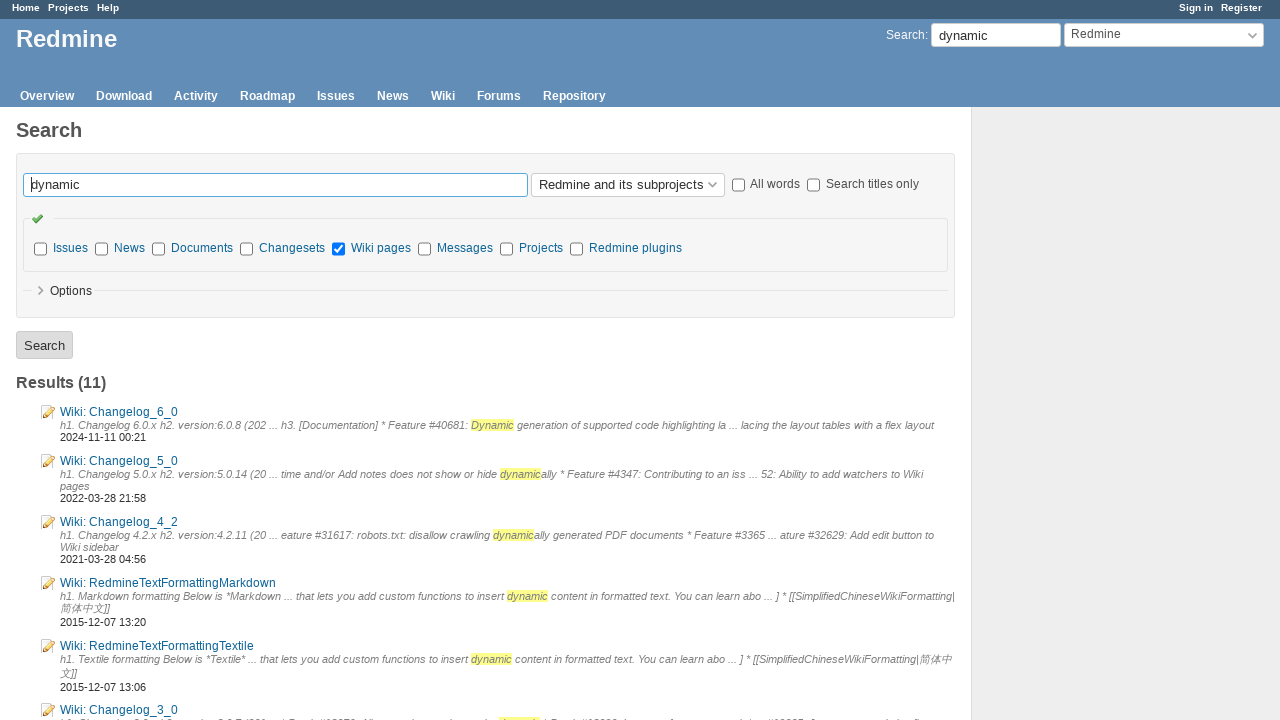

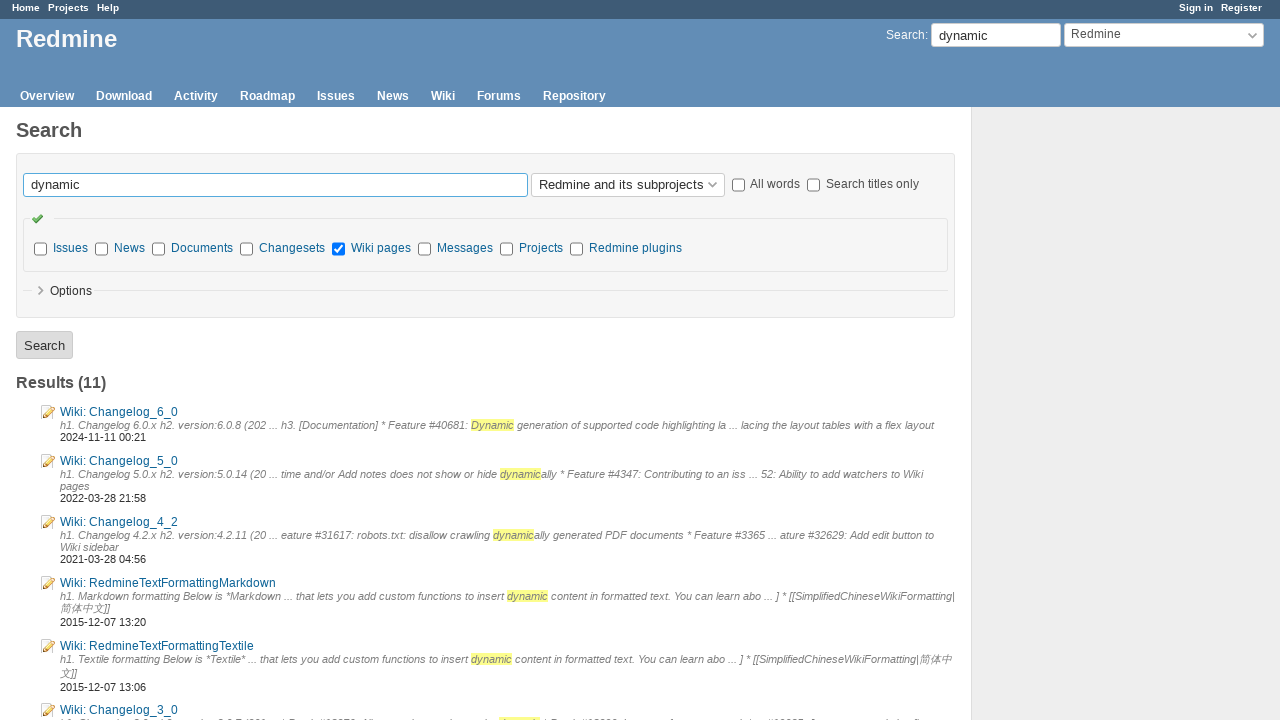